Tests that entered text is trimmed when editing a todo item

Starting URL: https://demo.playwright.dev/todomvc

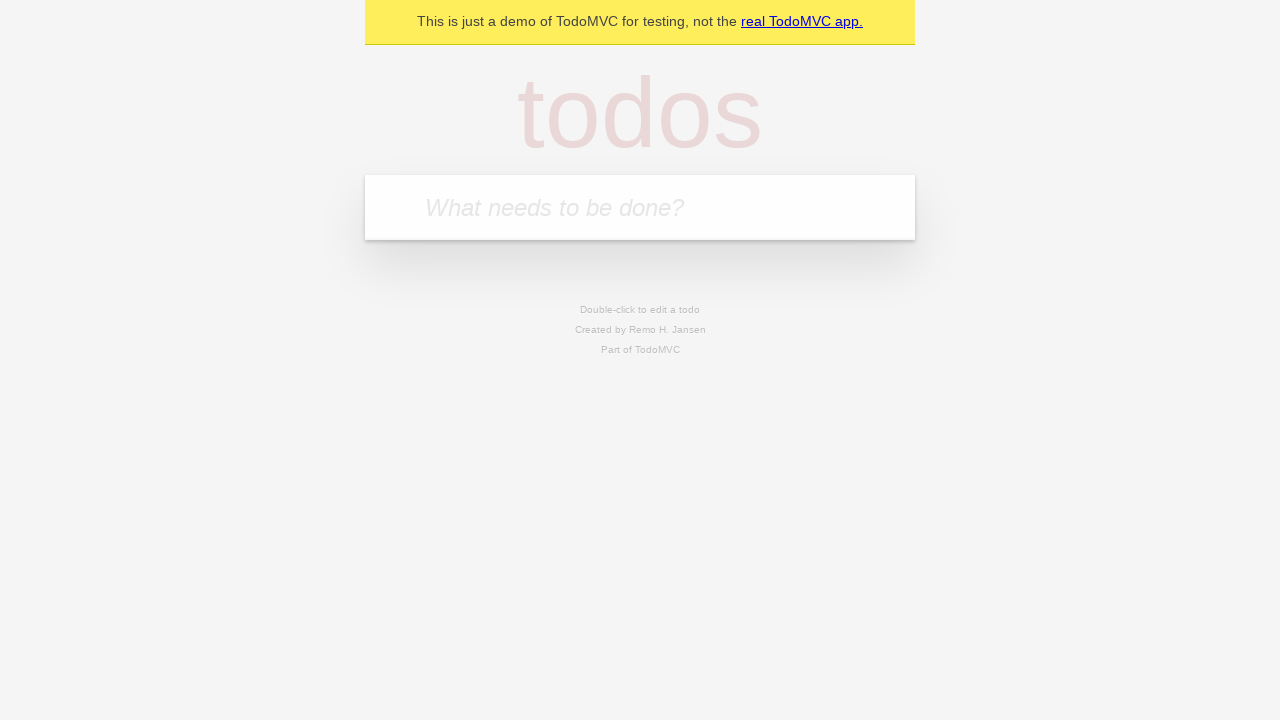

Filled todo input with 'buy some cheese' on internal:attr=[placeholder="What needs to be done?"i]
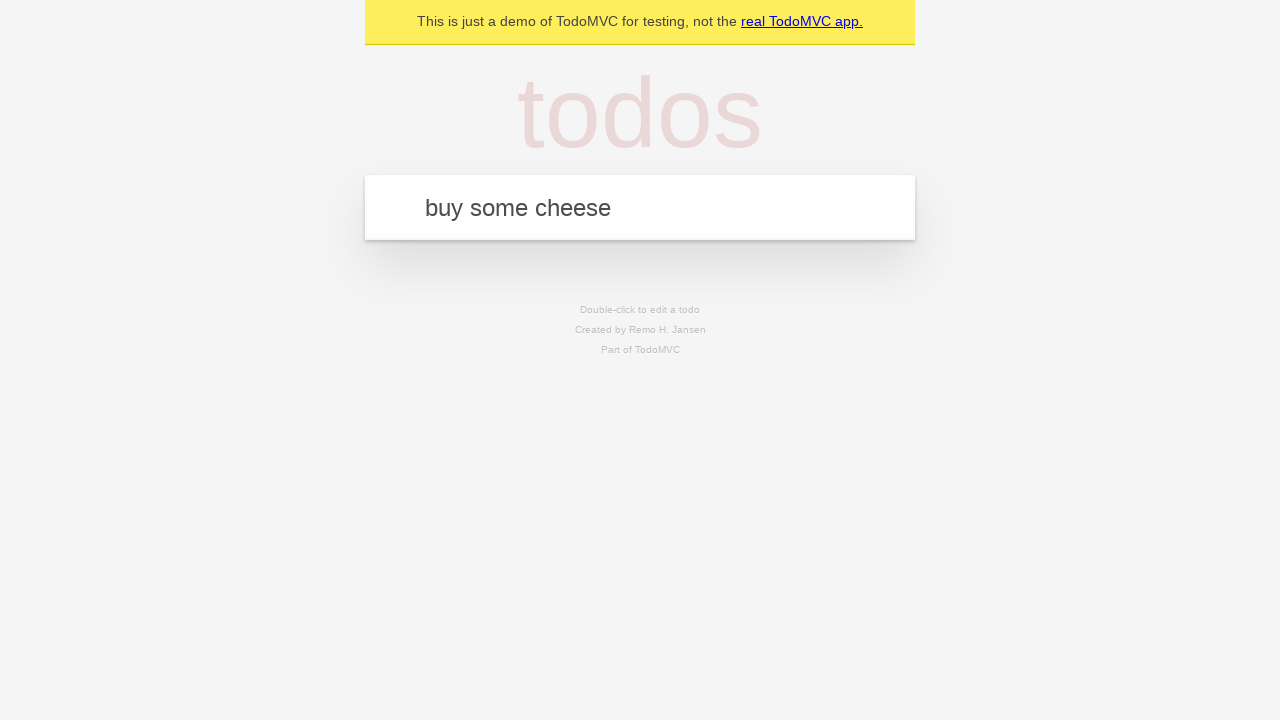

Pressed Enter to create first todo on internal:attr=[placeholder="What needs to be done?"i]
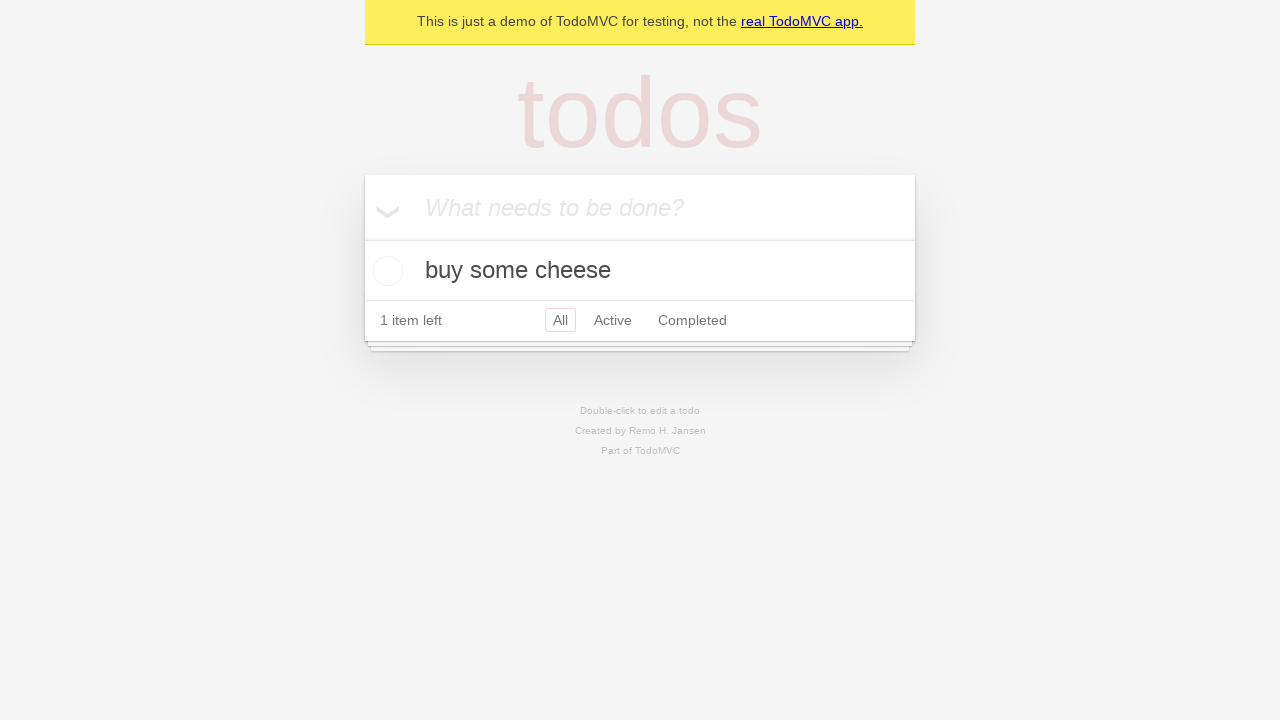

Filled todo input with 'feed the cat' on internal:attr=[placeholder="What needs to be done?"i]
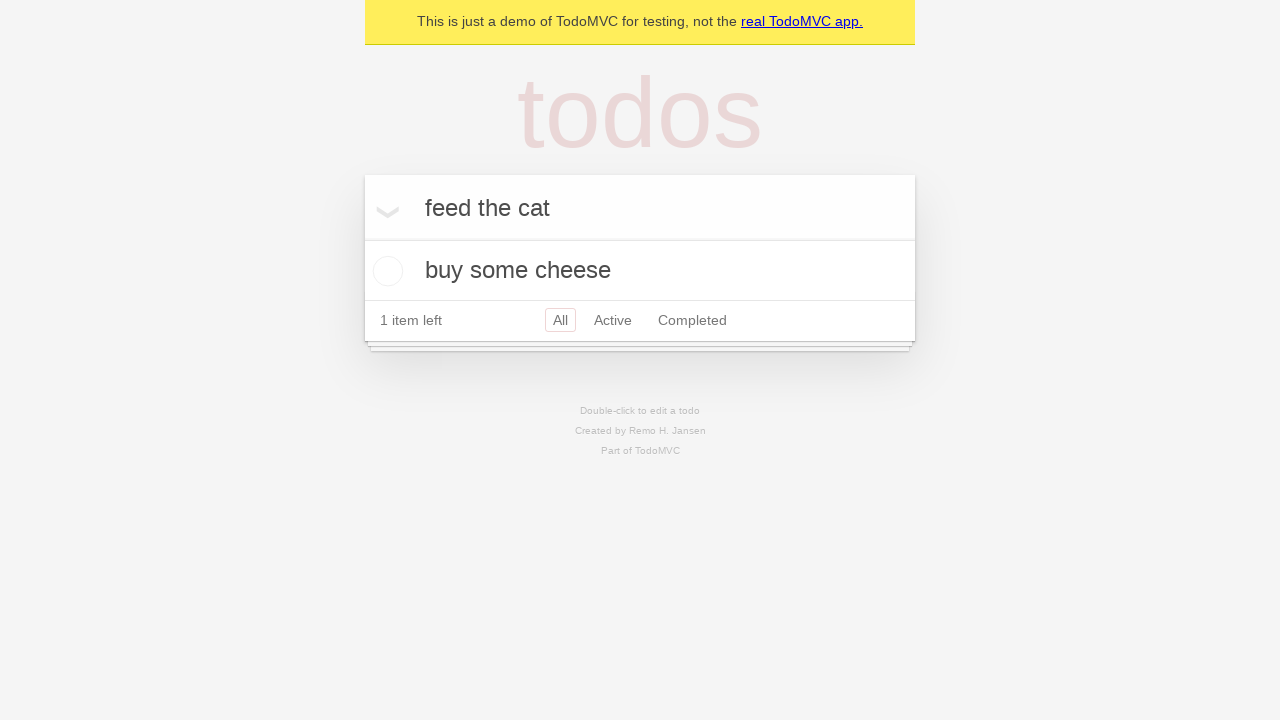

Pressed Enter to create second todo on internal:attr=[placeholder="What needs to be done?"i]
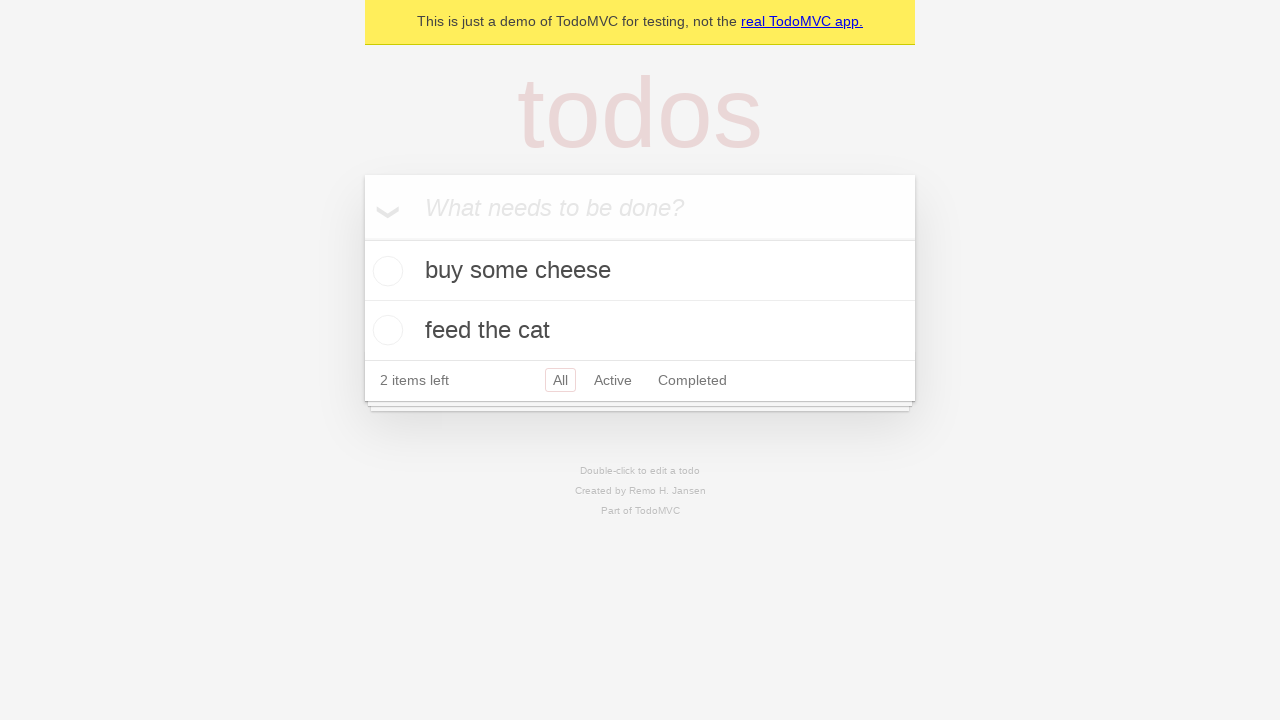

Filled todo input with 'book a doctors appointment' on internal:attr=[placeholder="What needs to be done?"i]
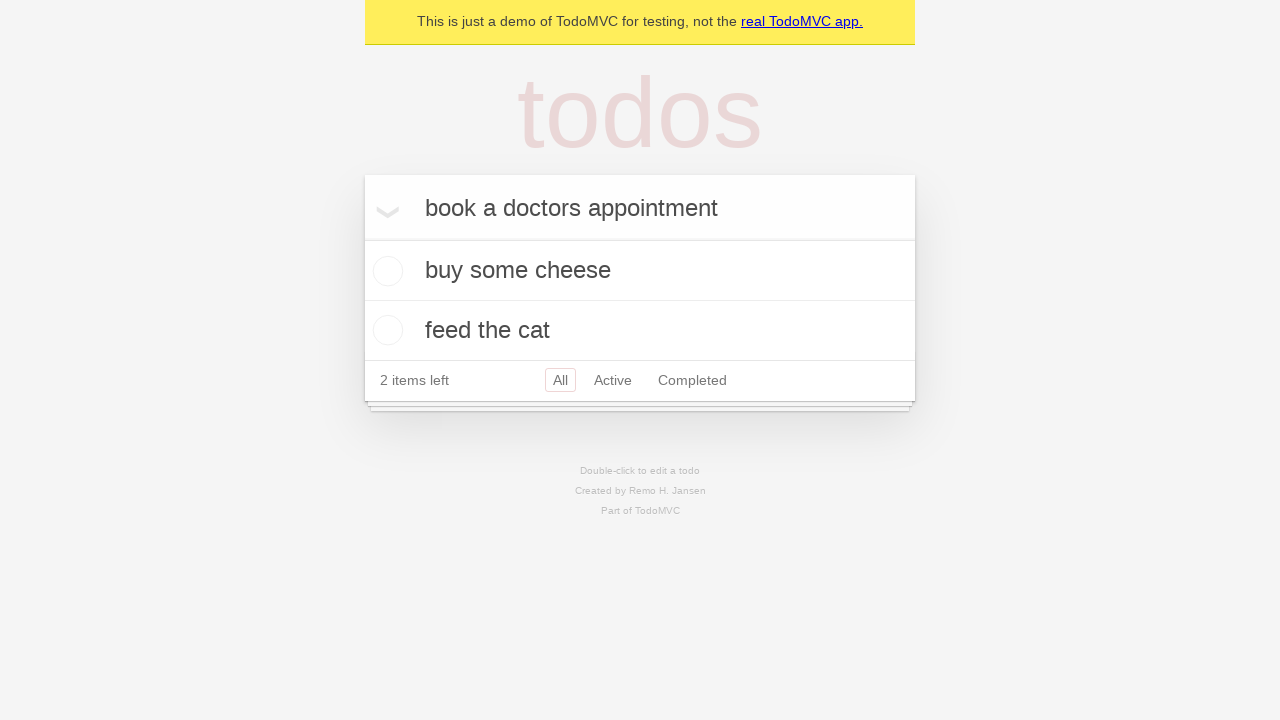

Pressed Enter to create third todo on internal:attr=[placeholder="What needs to be done?"i]
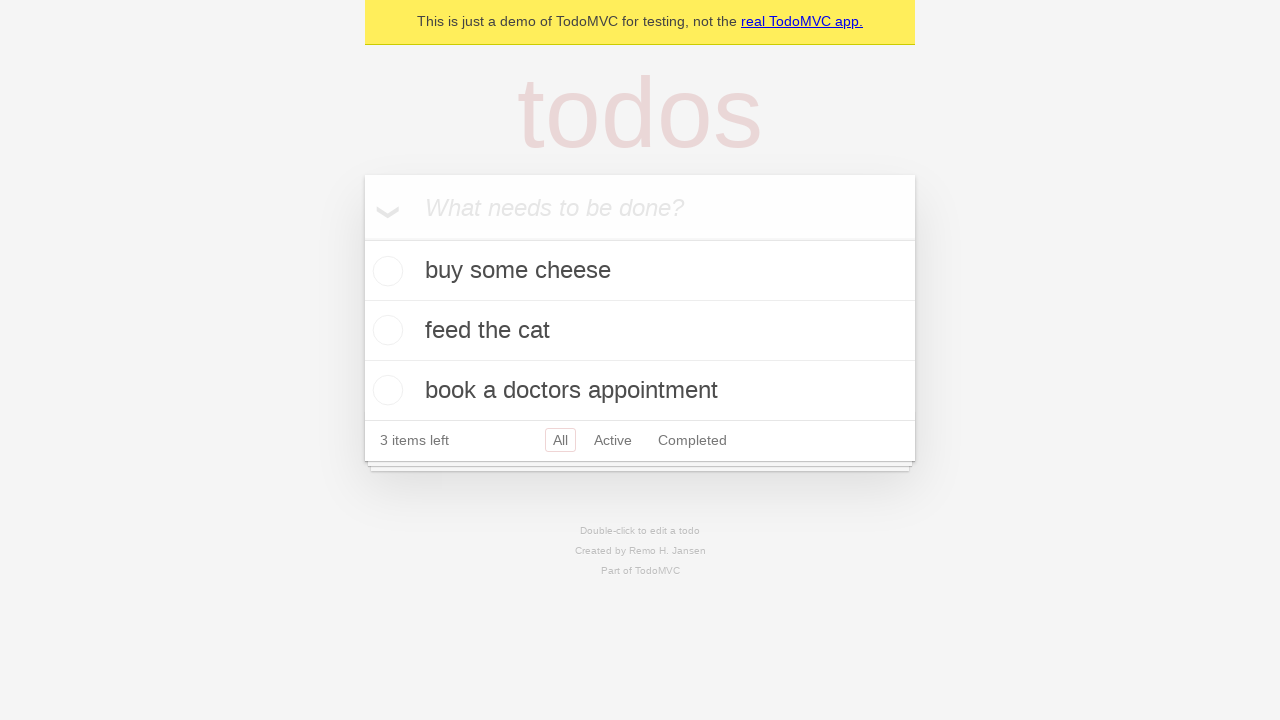

Double-clicked second todo item to enter edit mode at (640, 331) on internal:testid=[data-testid="todo-item"s] >> nth=1
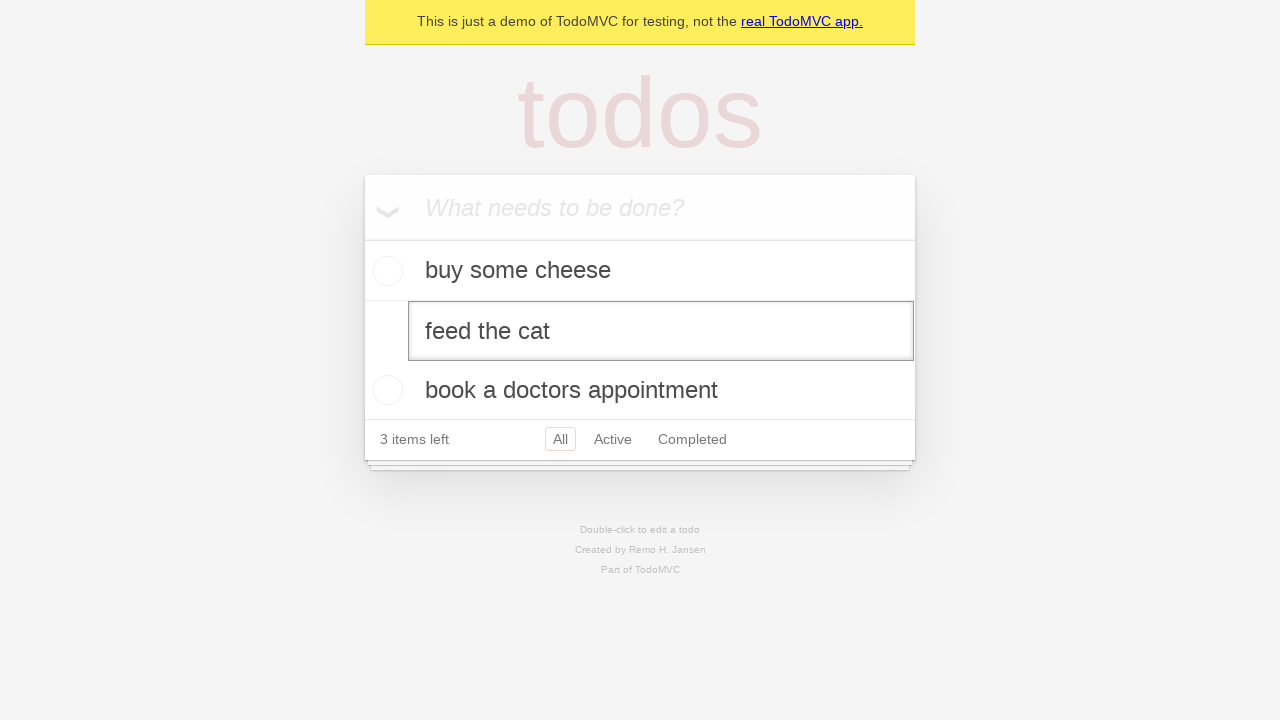

Filled edit textbox with '    buy some sausages    ' (text with surrounding spaces) on internal:testid=[data-testid="todo-item"s] >> nth=1 >> internal:role=textbox[nam
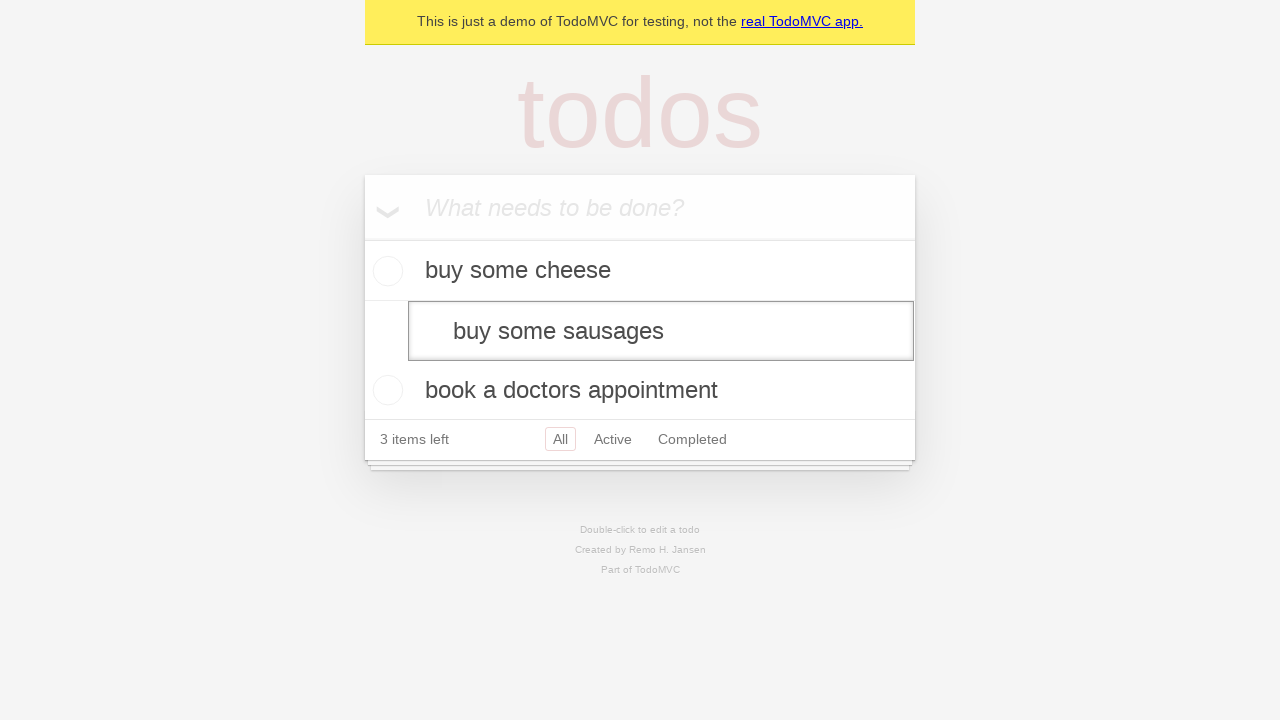

Pressed Enter to save edited todo and verify text is trimmed on internal:testid=[data-testid="todo-item"s] >> nth=1 >> internal:role=textbox[nam
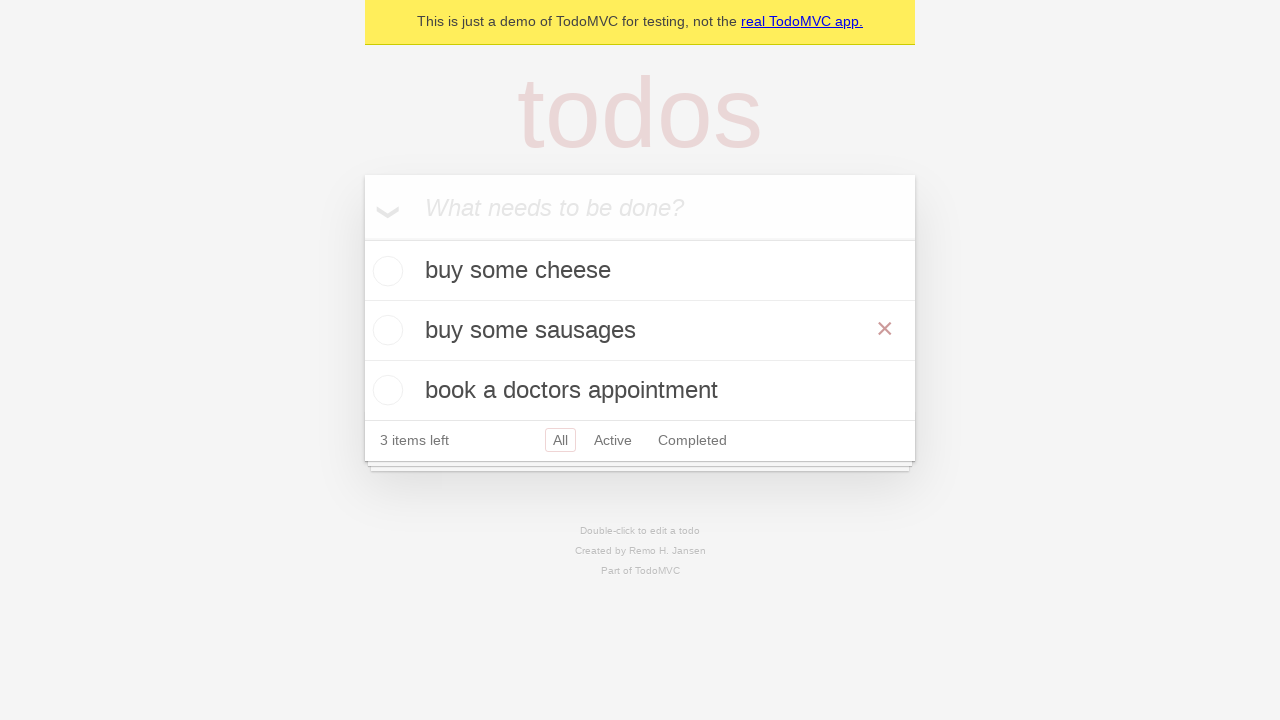

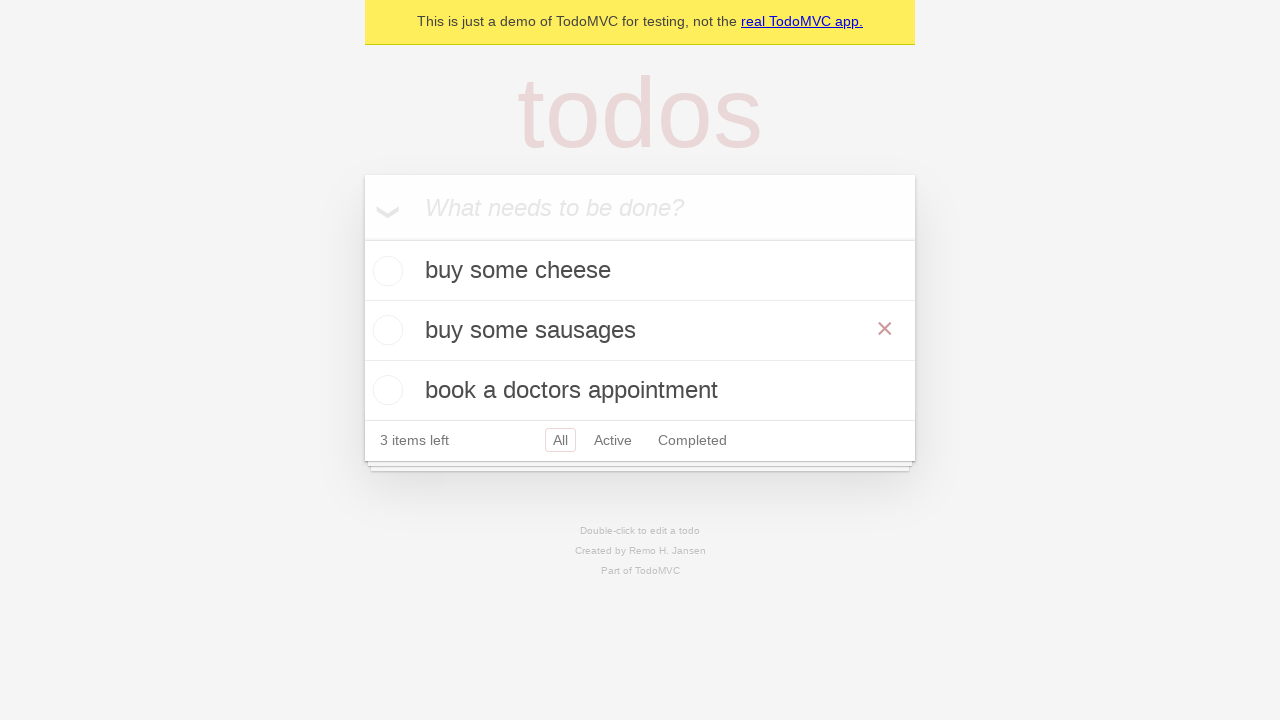